Tests entering text in uppercase by holding SHIFT key while typing into a firstname input field

Starting URL: https://awesomeqa.com/practice.html

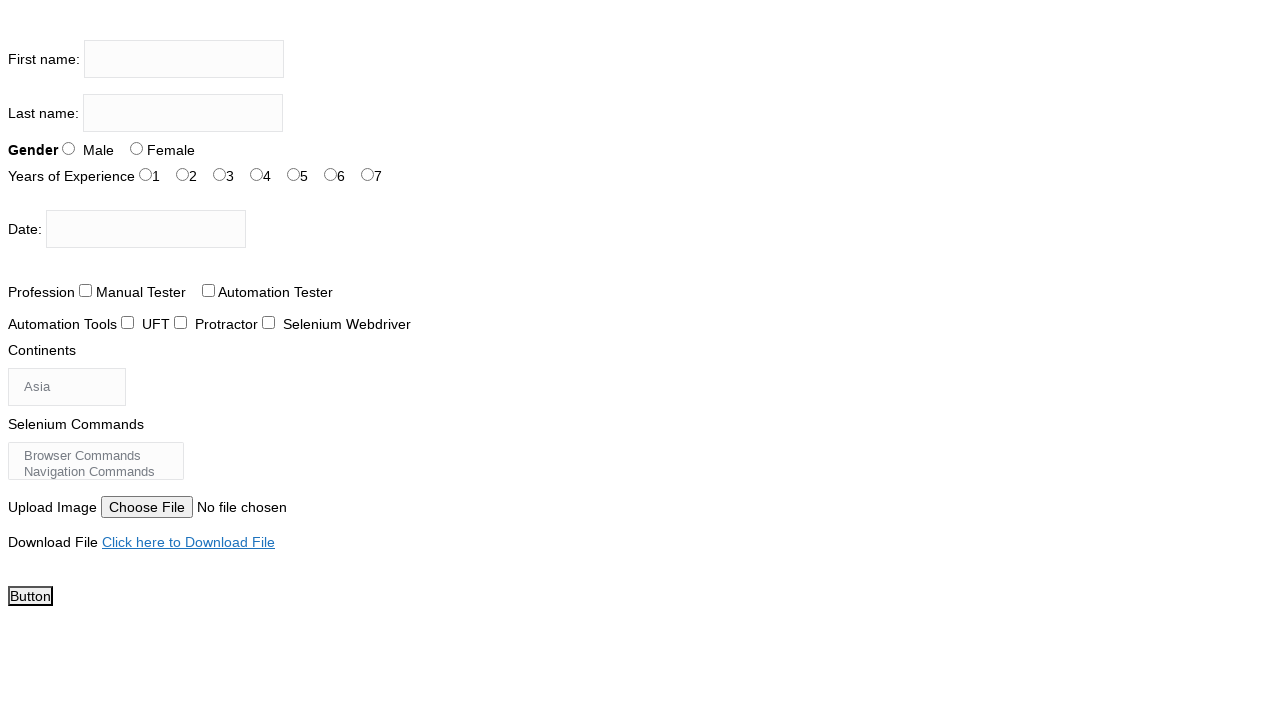

Navigated to practice page
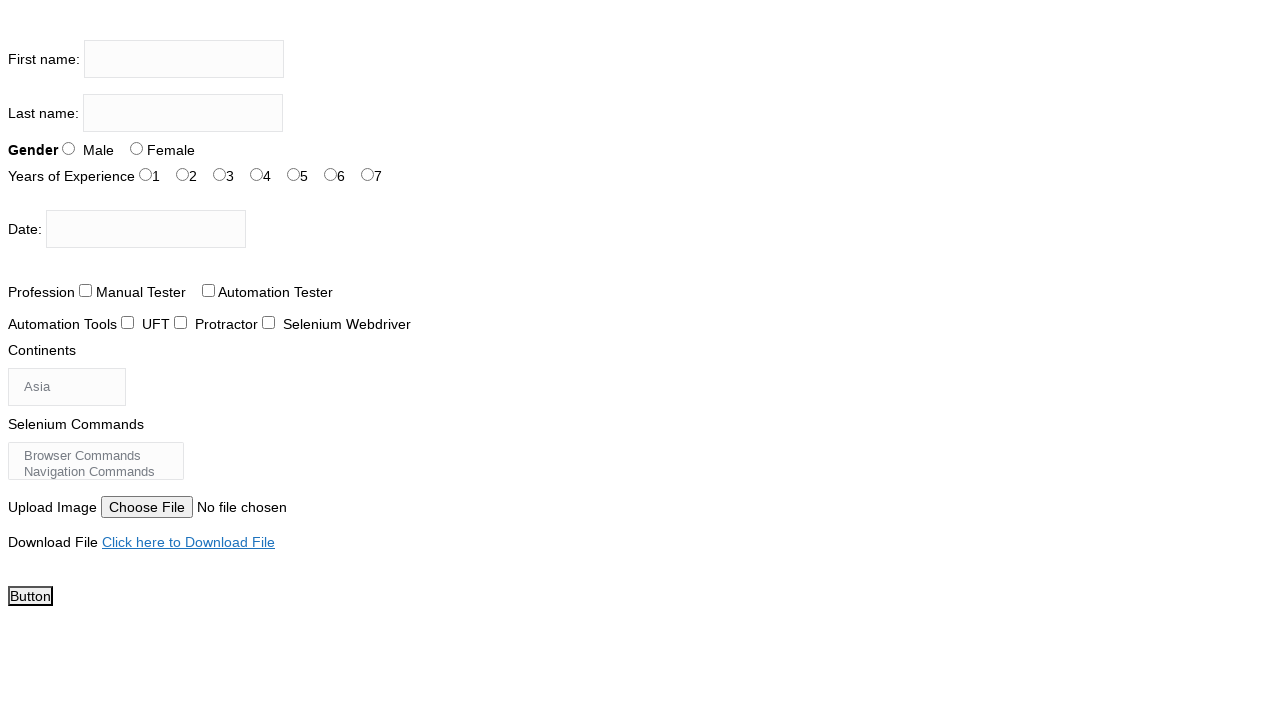

Entered uppercase text 'THE CAPITAL INDIA' in firstname field using SHIFT modifier
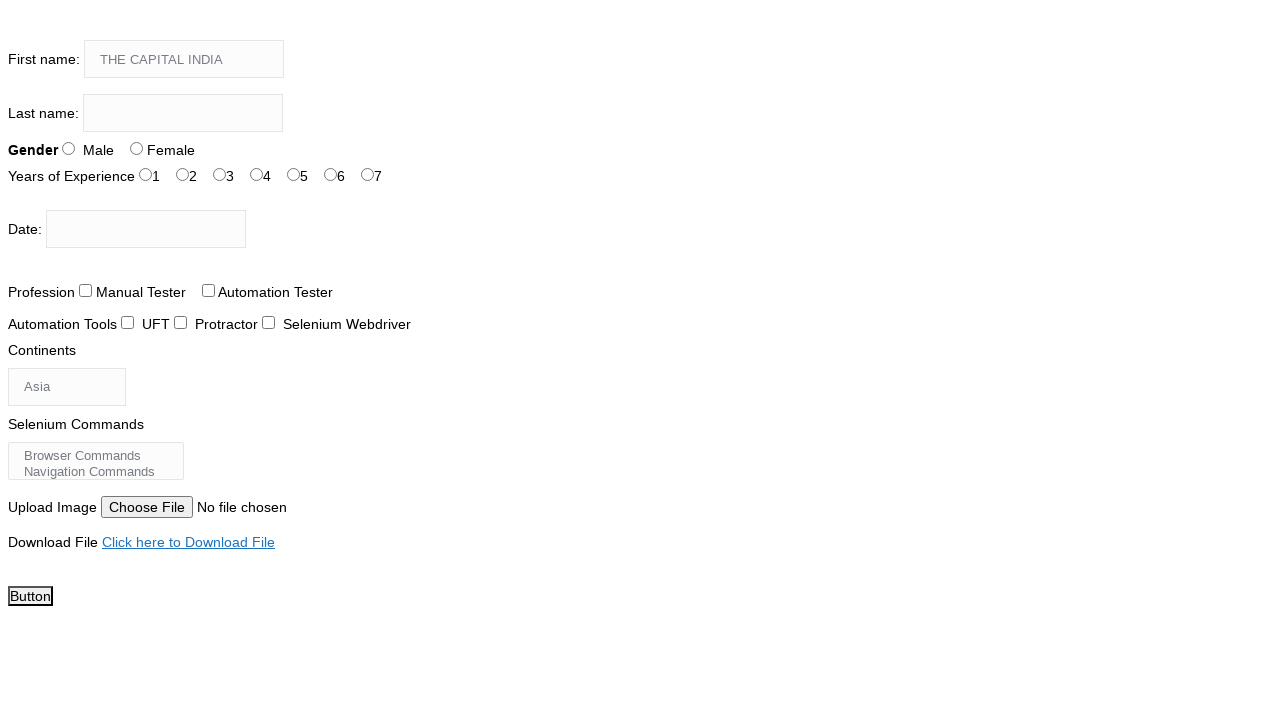

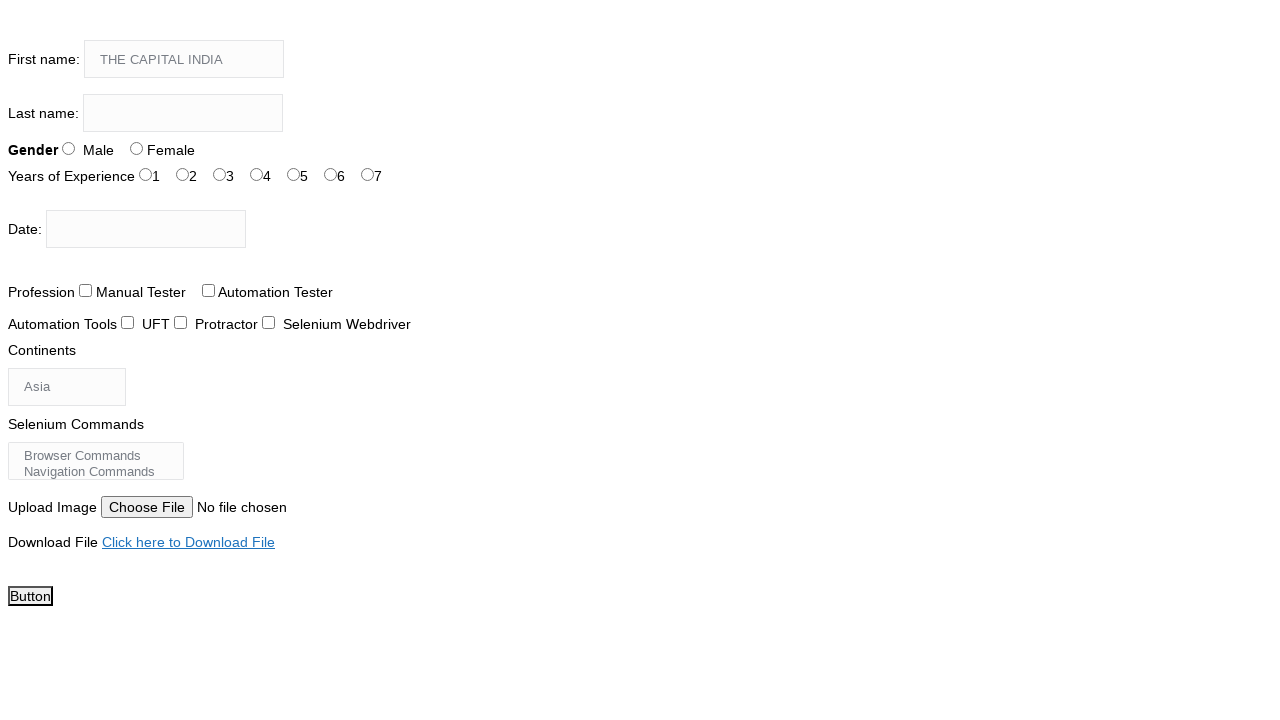